Tests that all public pages load successfully including Homepage, Grammar Guide, Vocabulary Guide, Reading Center, Blog, About, Contact, Lessons Overview, and Levels Guide, and verifies SEO elements like title, meta description, and H1 tags.

Starting URL: https://www.stellarspeak.online

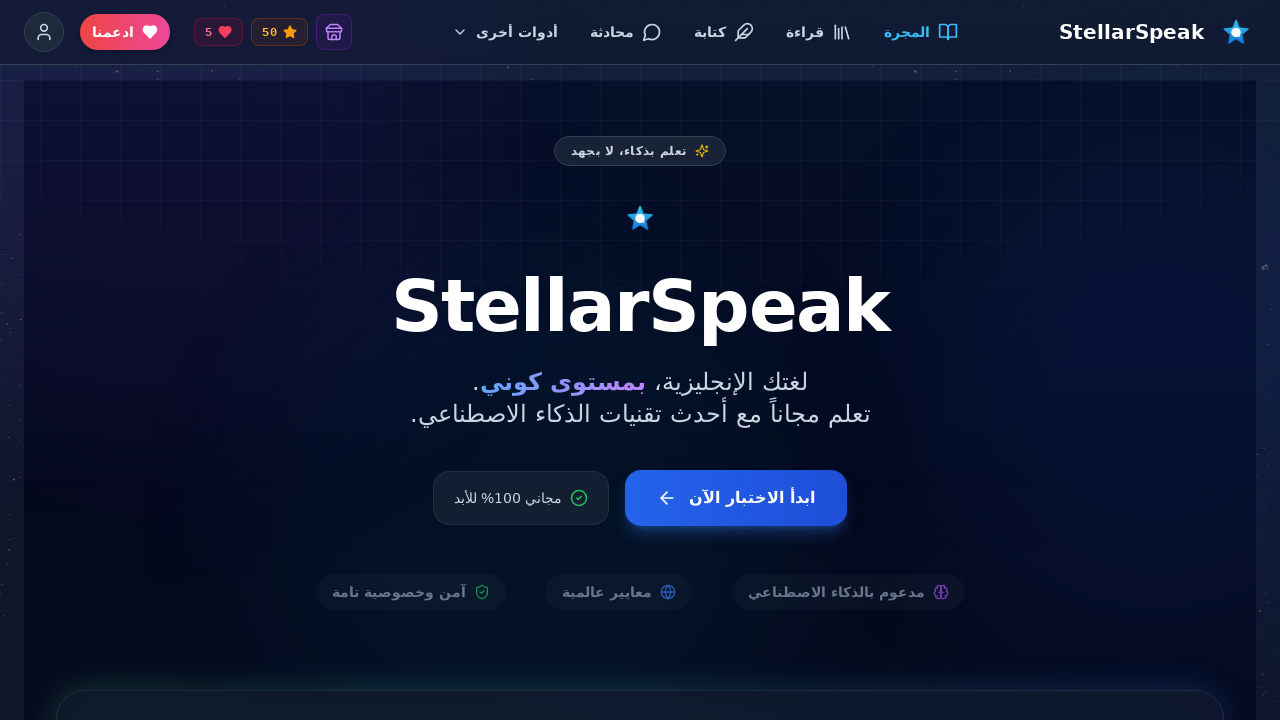

Homepage loaded - waiting for main content elements
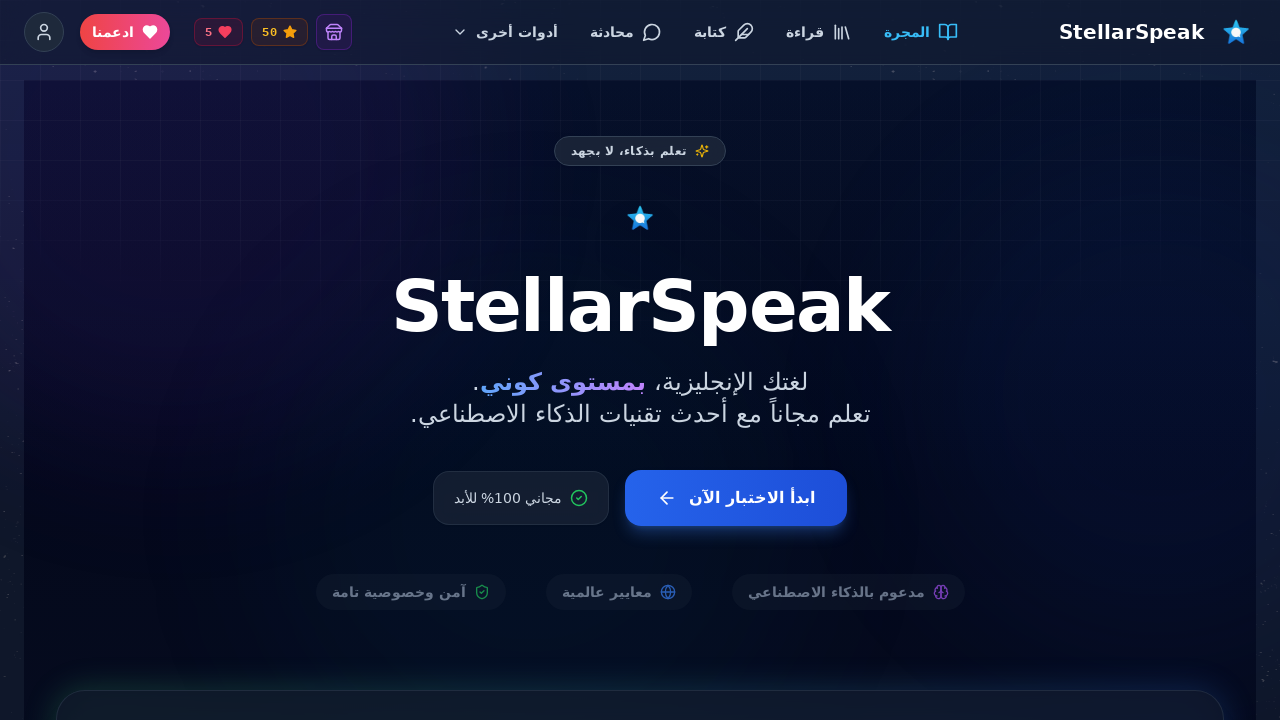

Navigated to Grammar Guide page
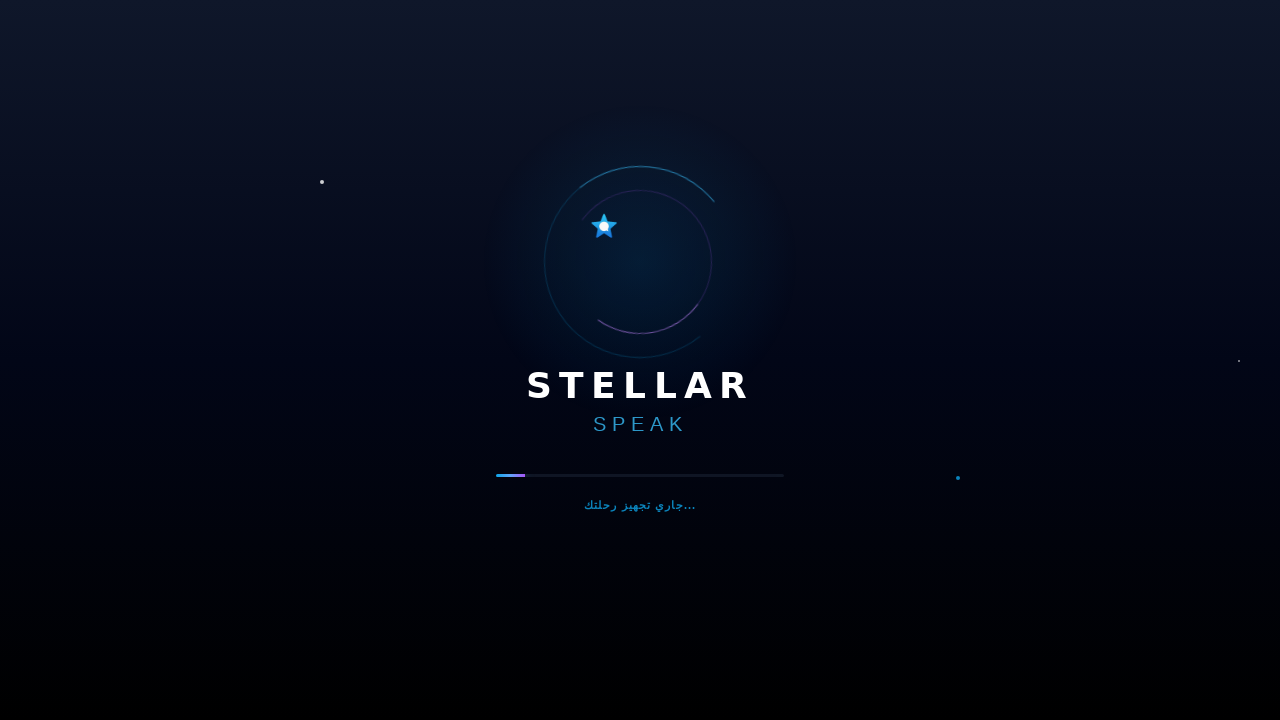

Grammar Guide page loaded successfully
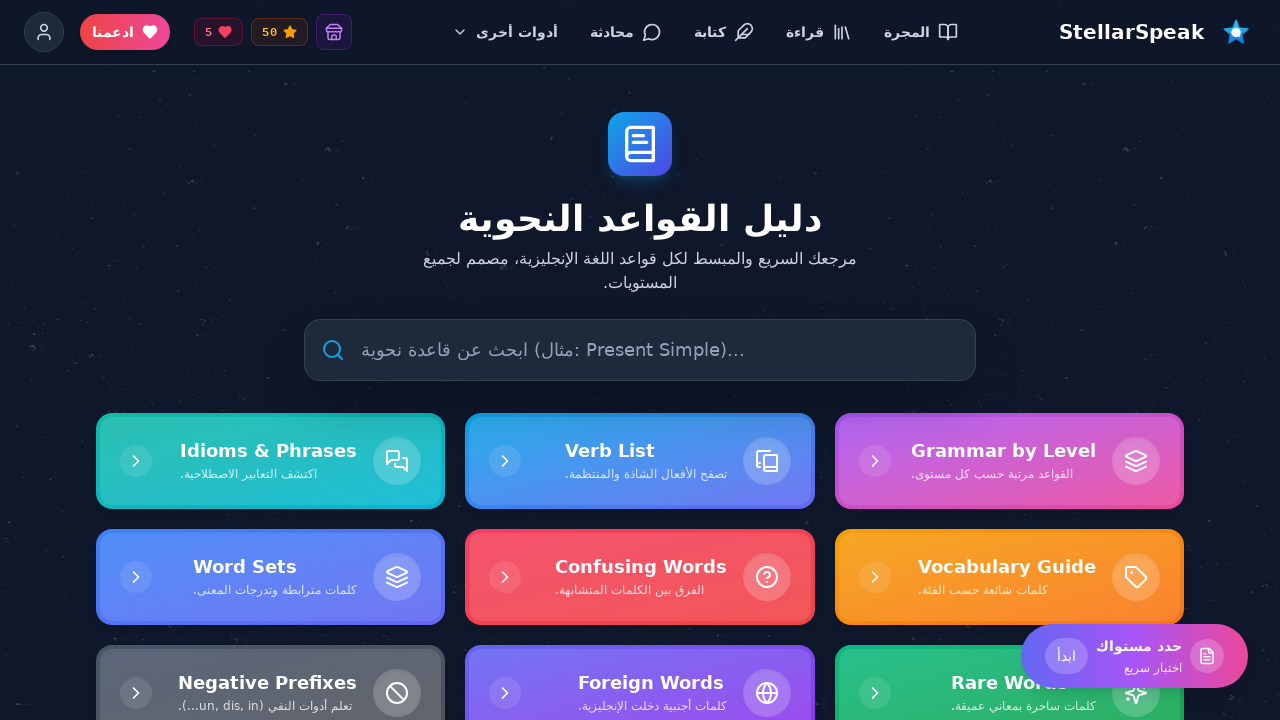

Navigated to Vocabulary Guide page
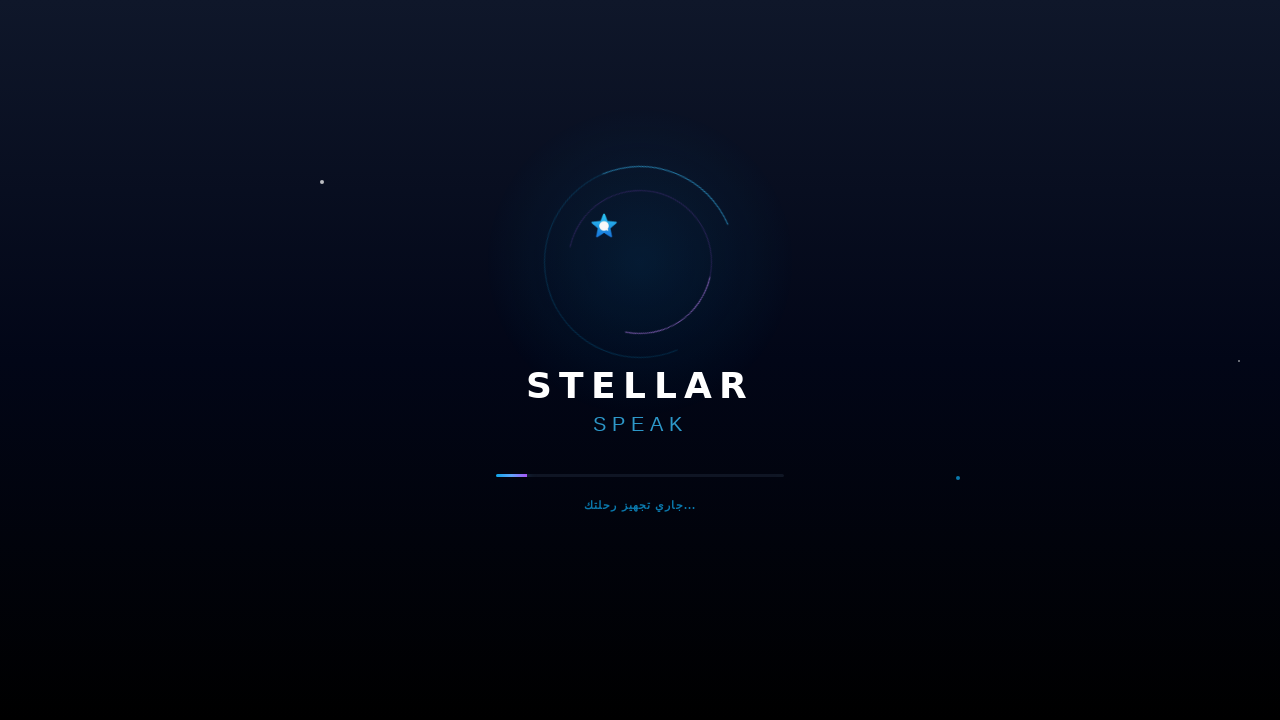

Vocabulary Guide page loaded successfully
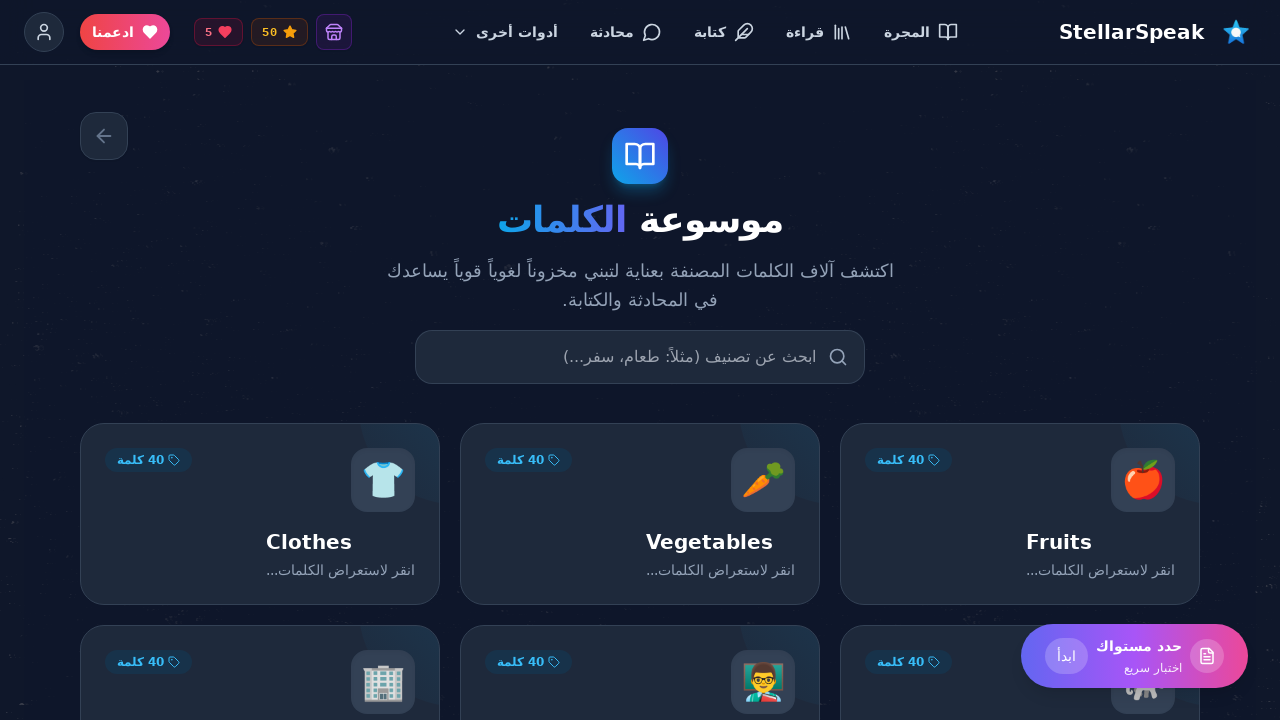

Navigated to Reading Center page
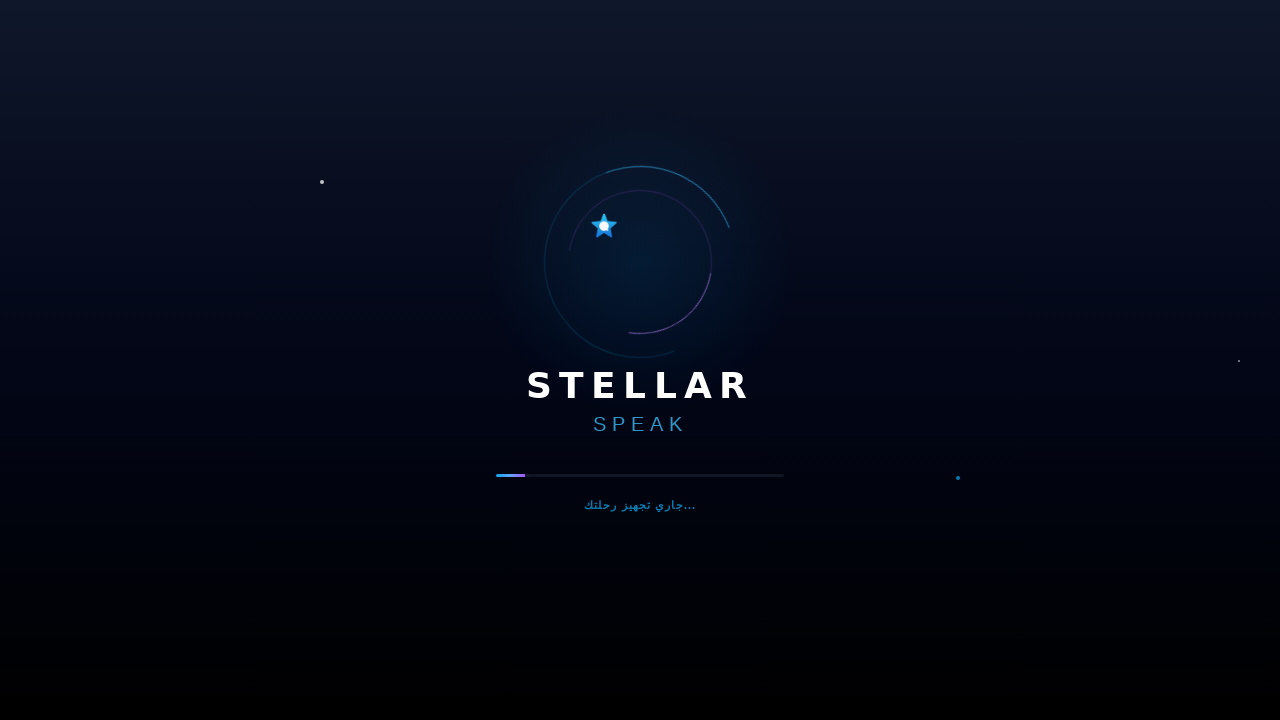

Reading Center page loaded successfully
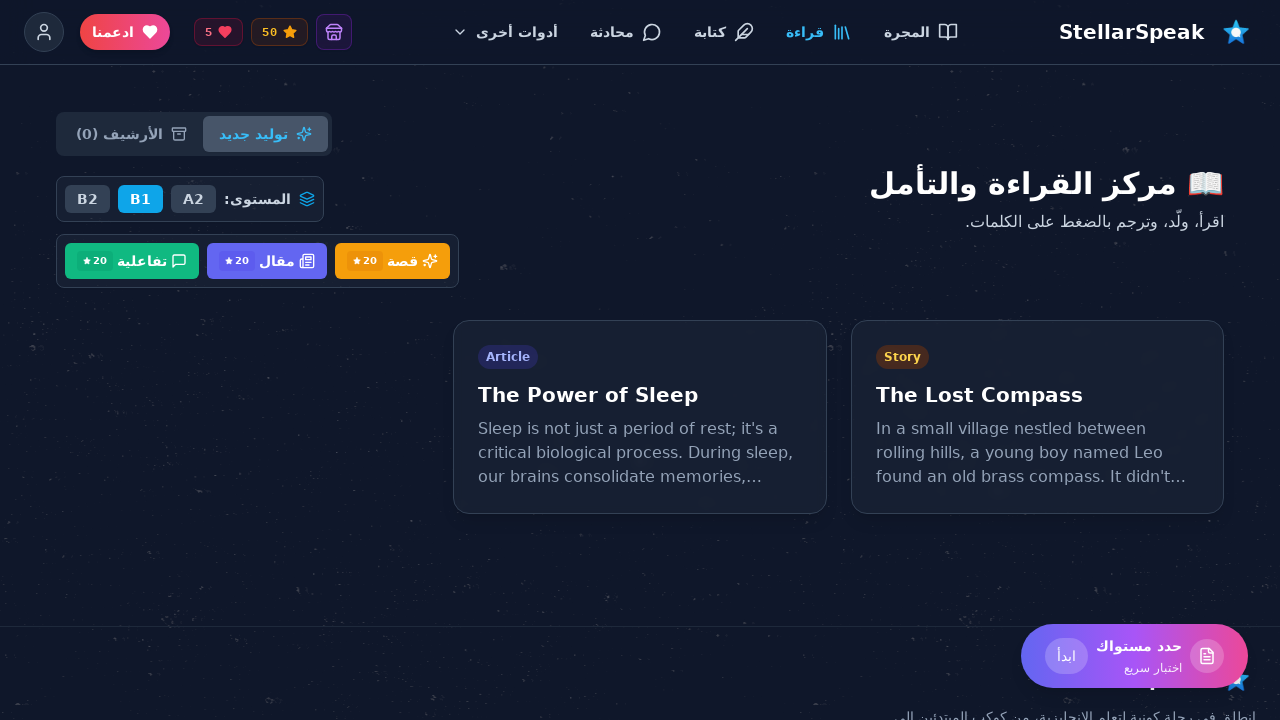

Navigated to Blog page
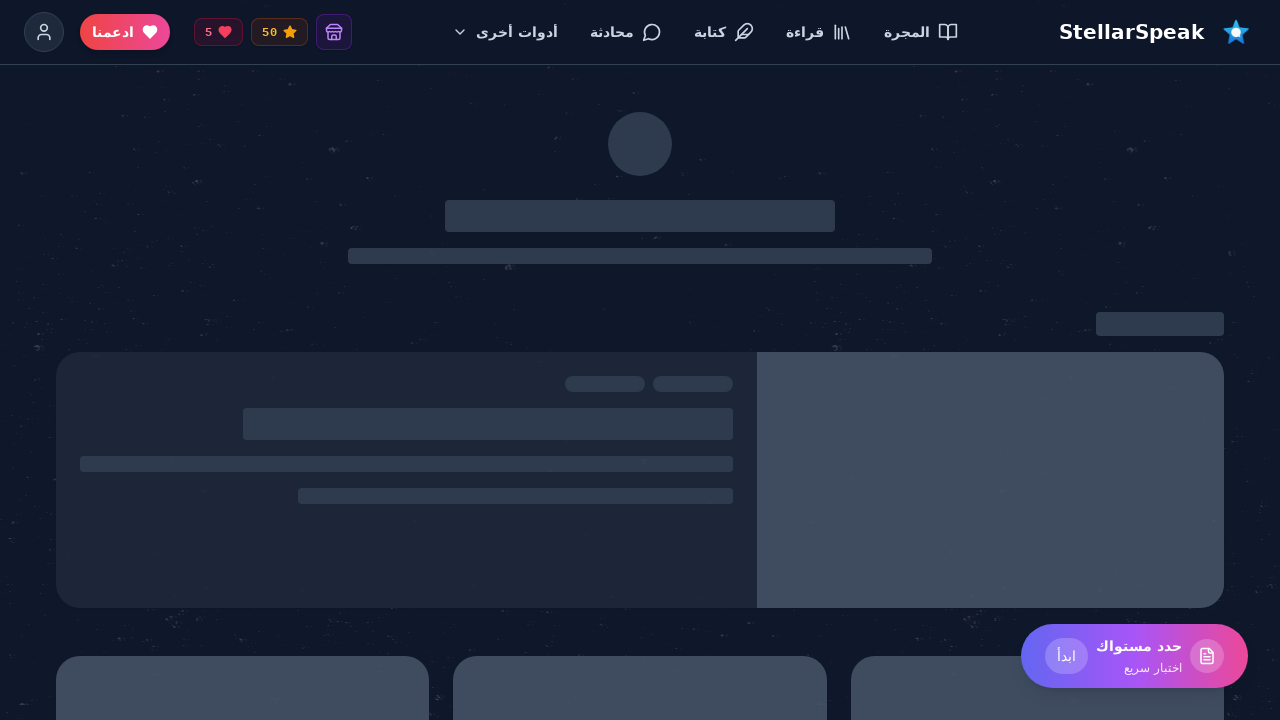

Blog page loaded successfully
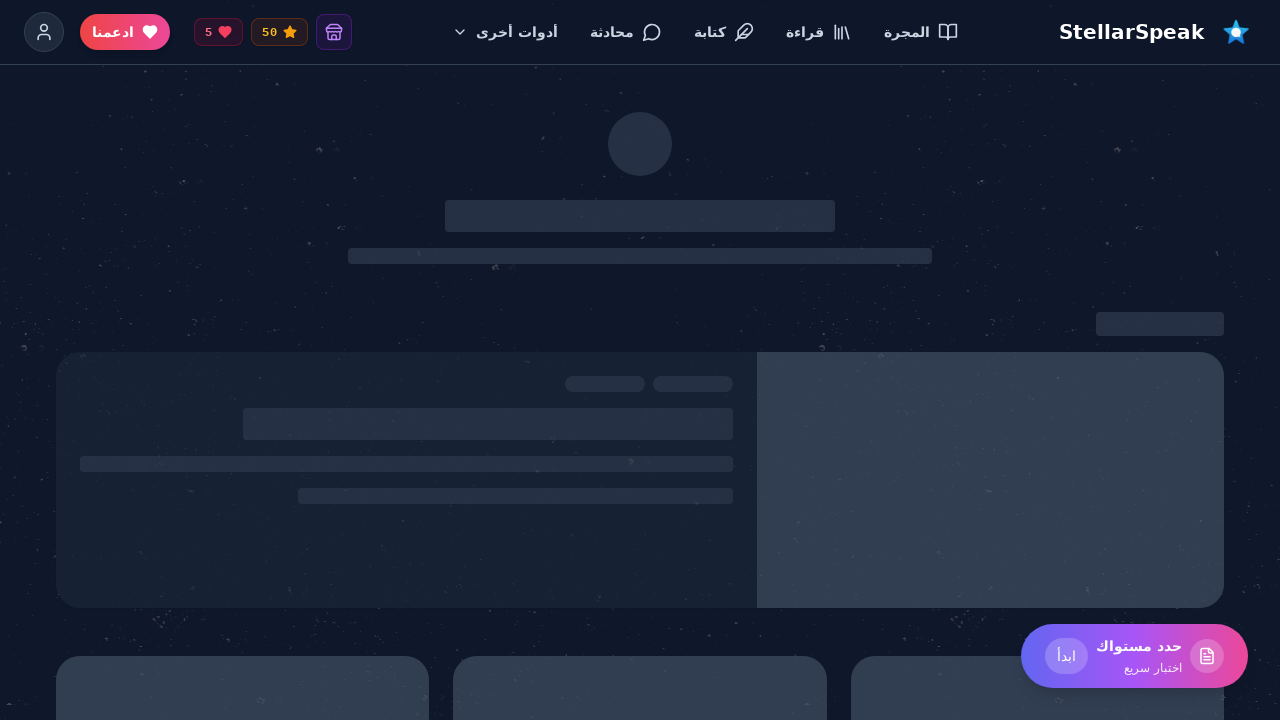

Navigated to About page
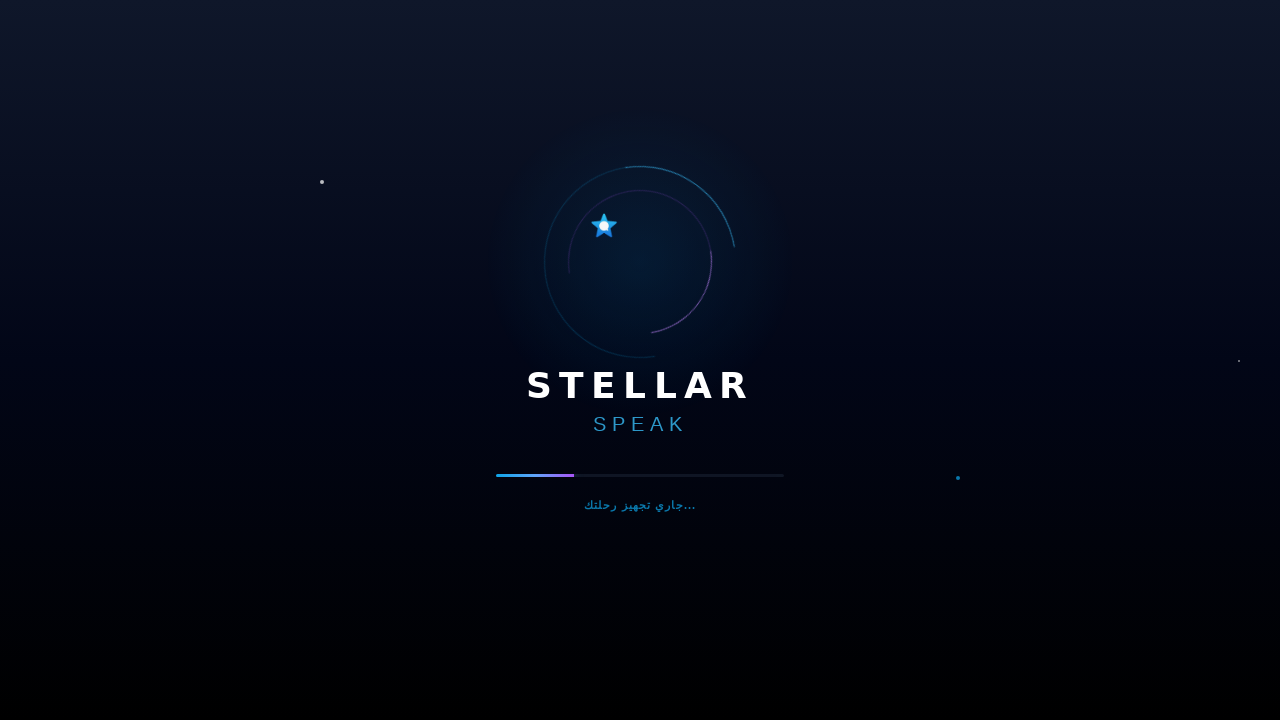

About page loaded successfully
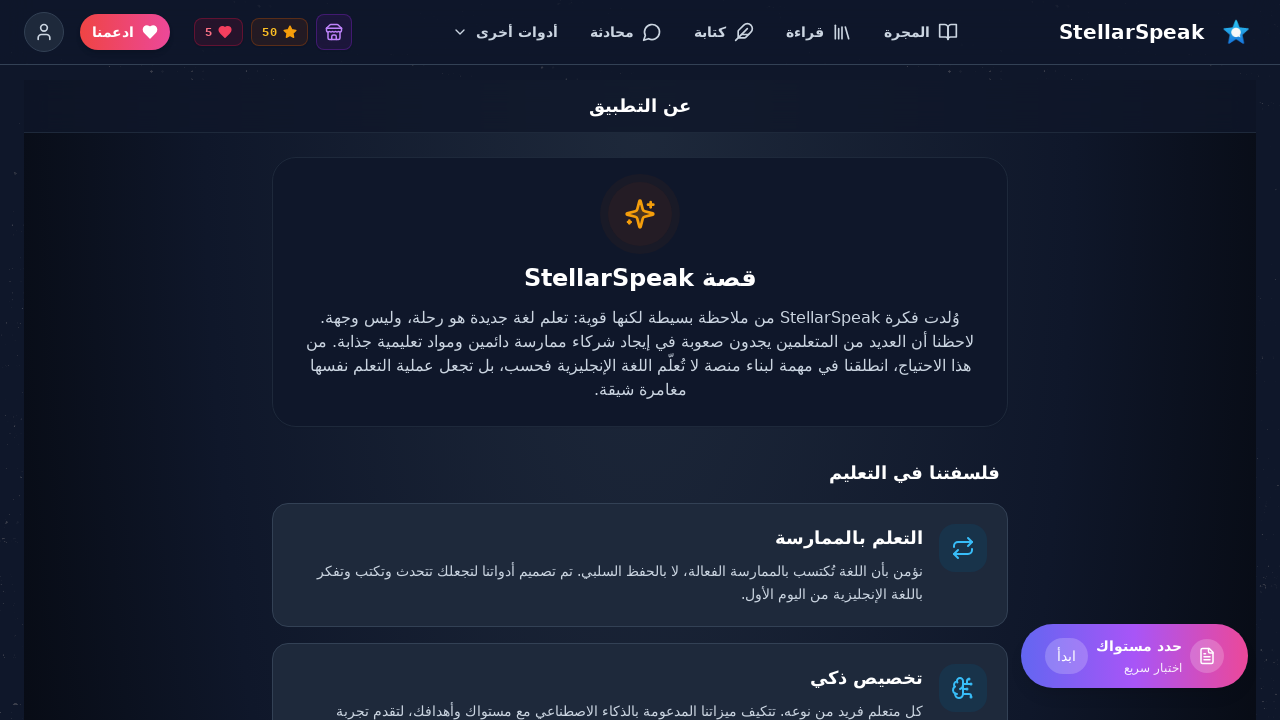

Navigated to Contact page
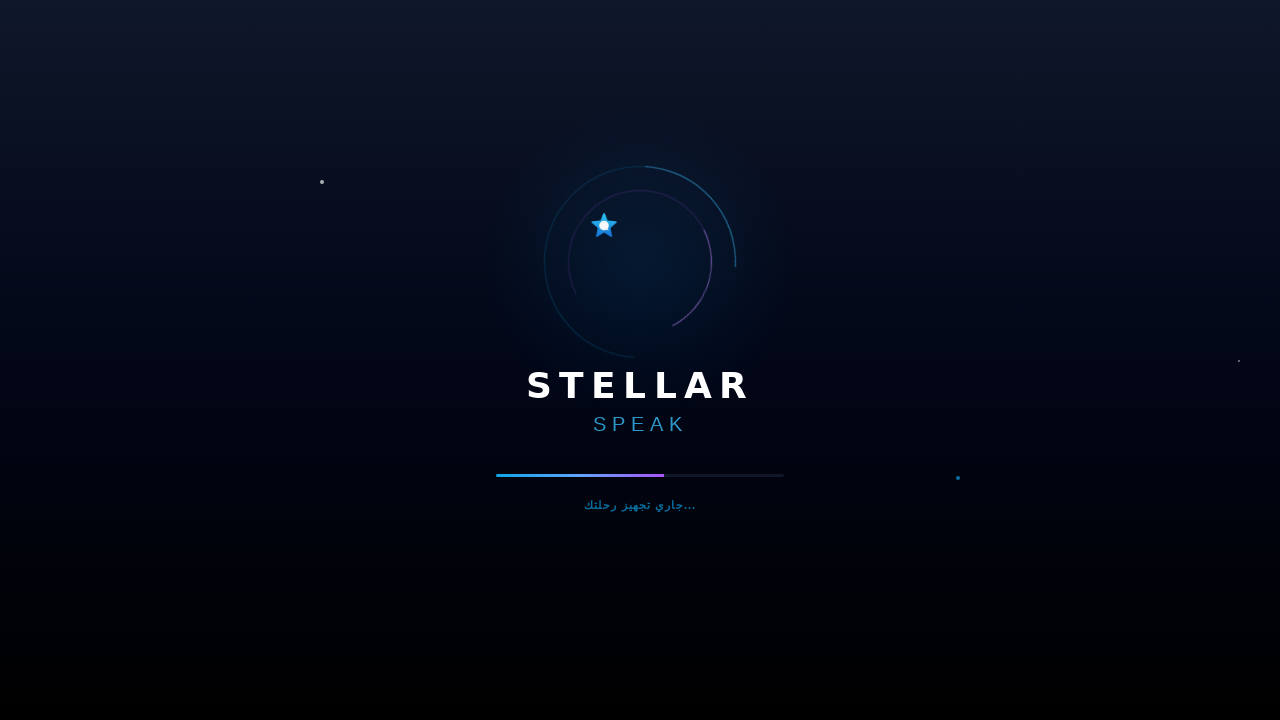

Contact page loaded successfully
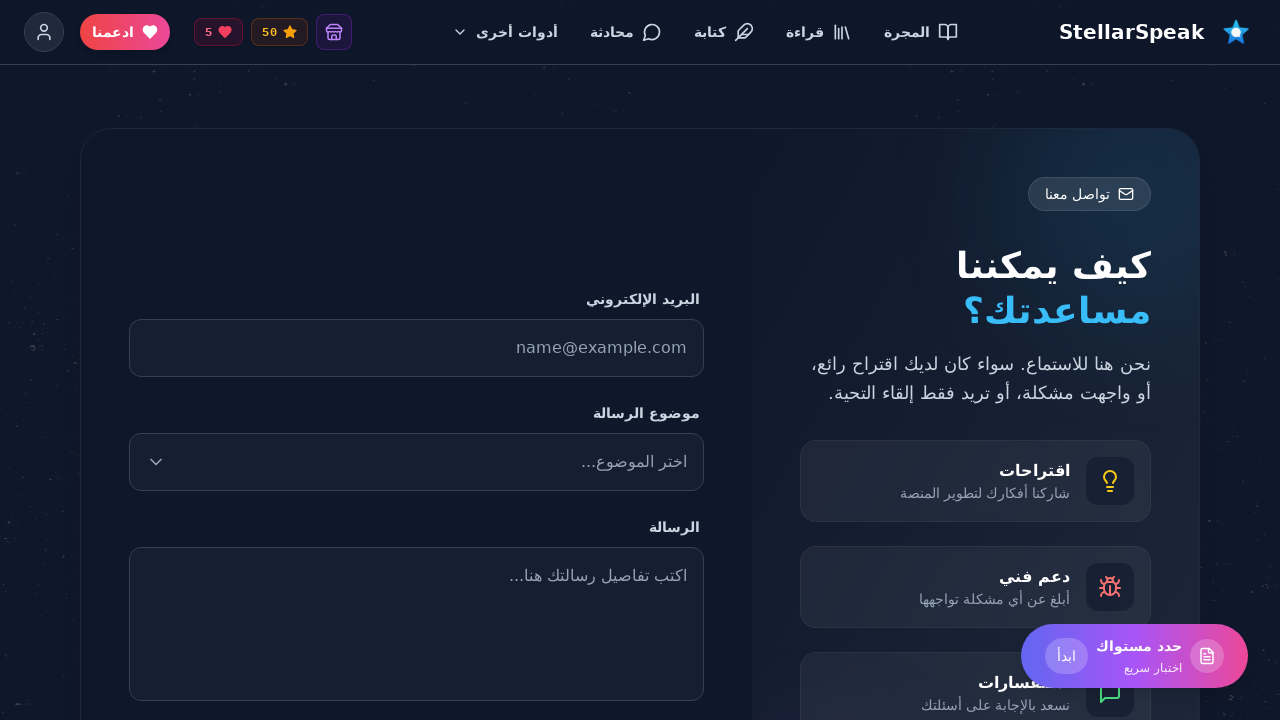

Navigated to Lessons Overview page
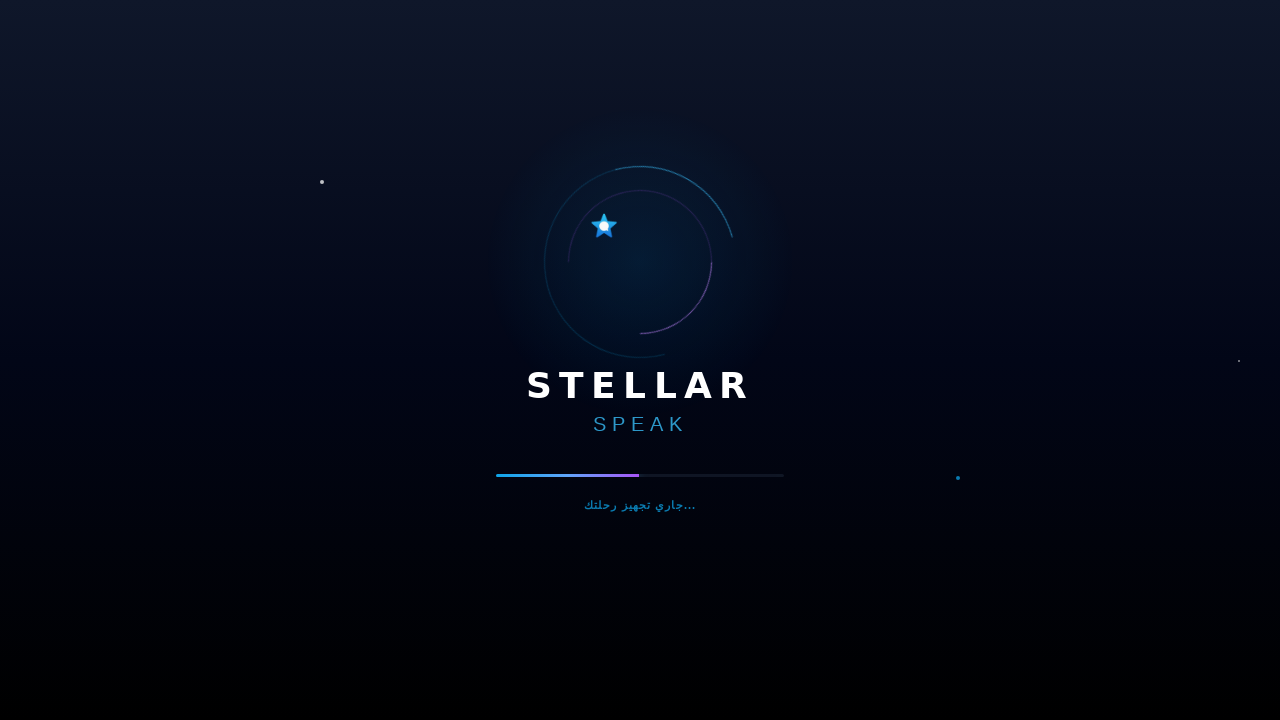

Lessons Overview page loaded successfully
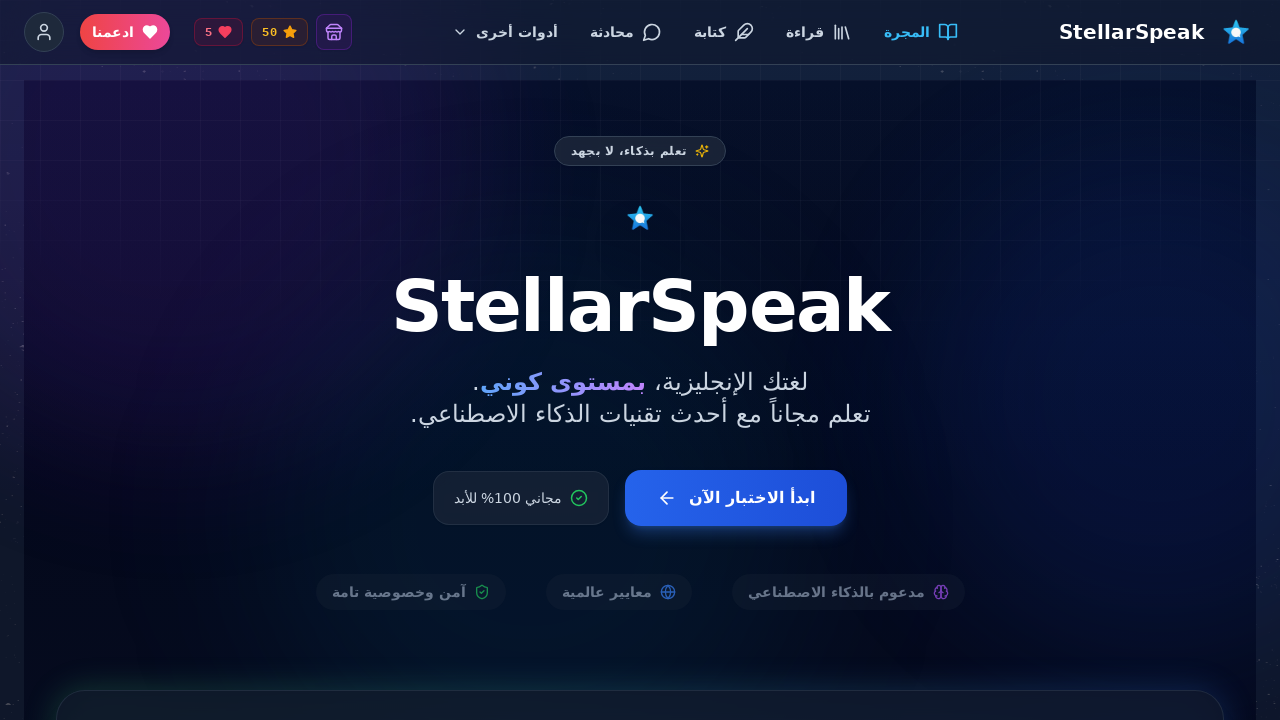

Navigated to Levels Guide page
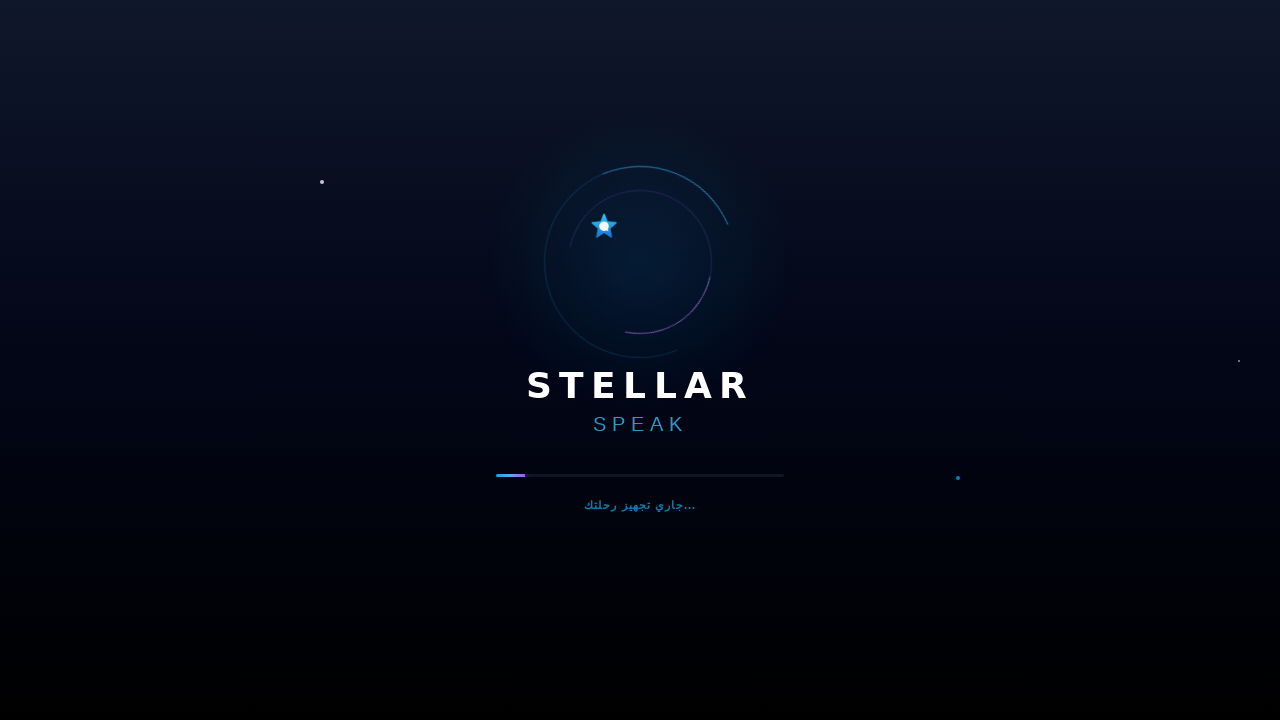

Levels Guide page loaded successfully
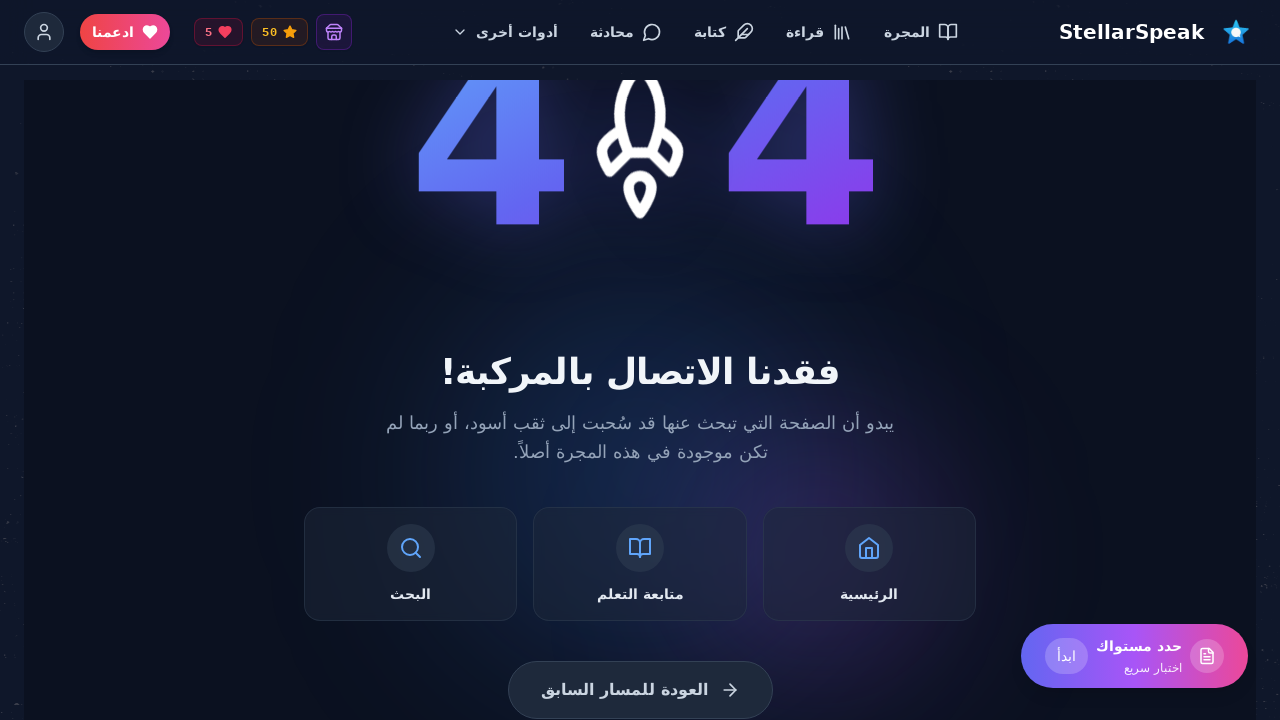

Returned to homepage
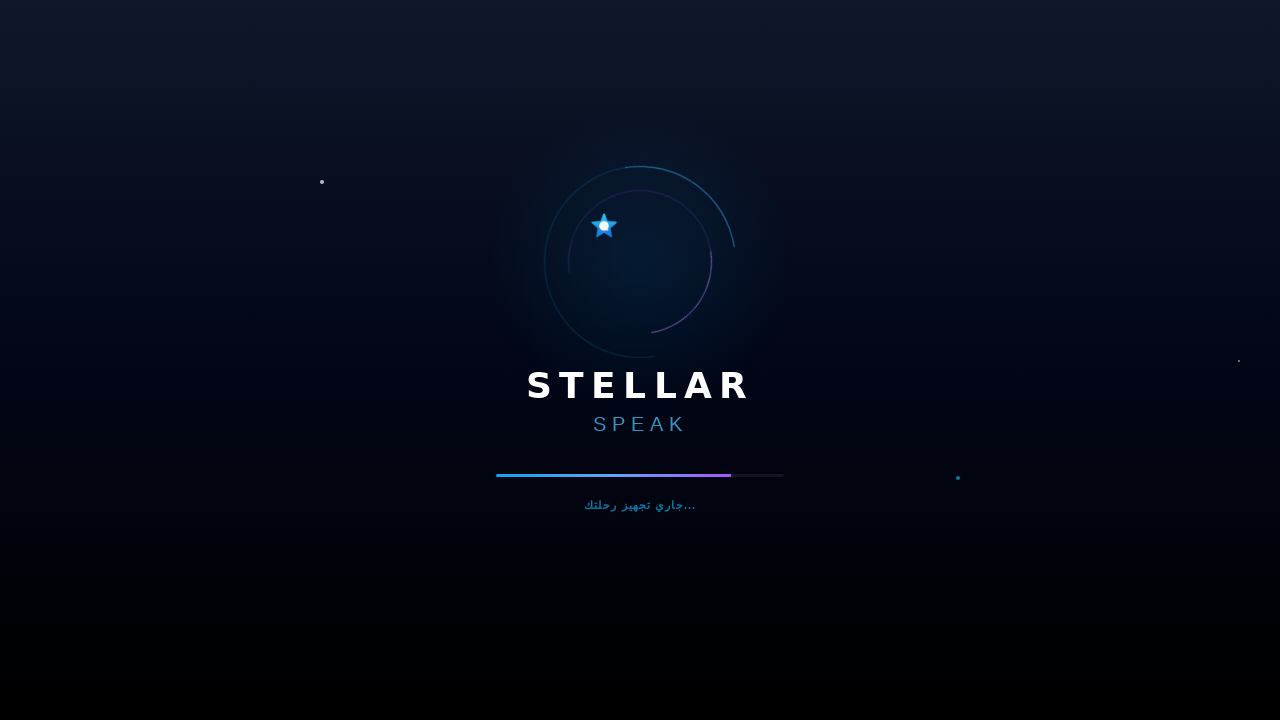

Homepage H1 element verified - SEO elements present
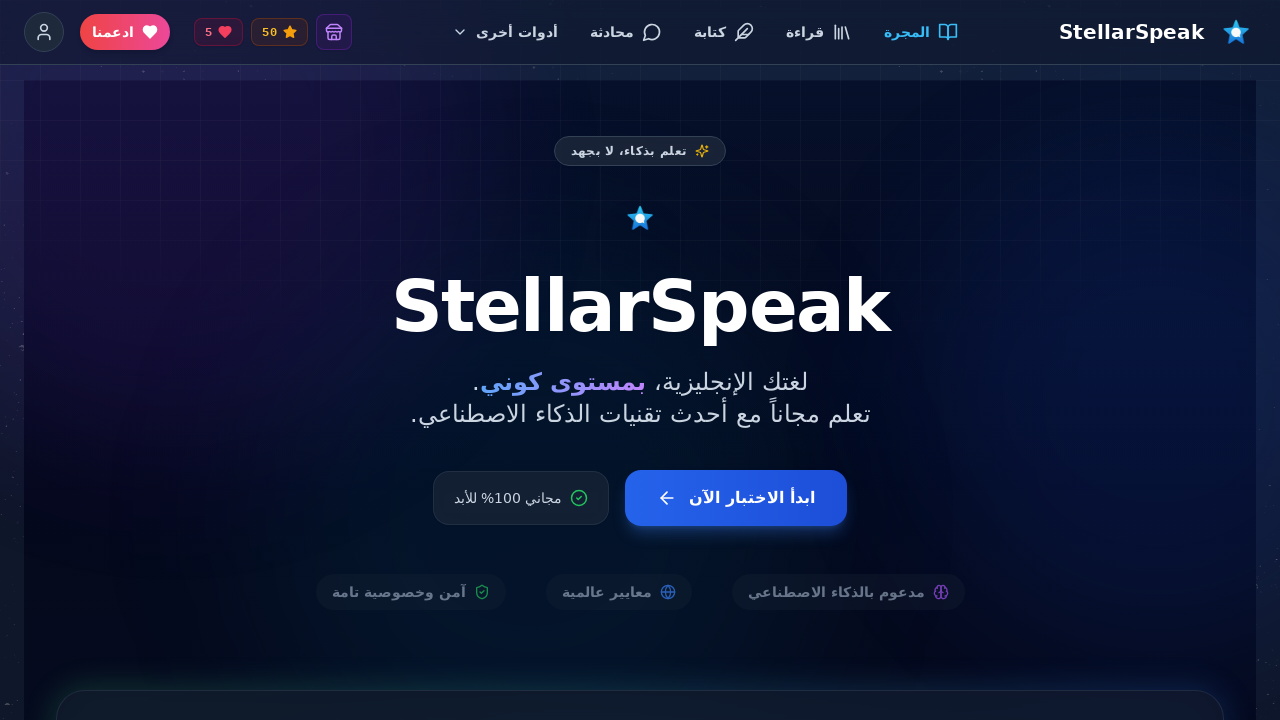

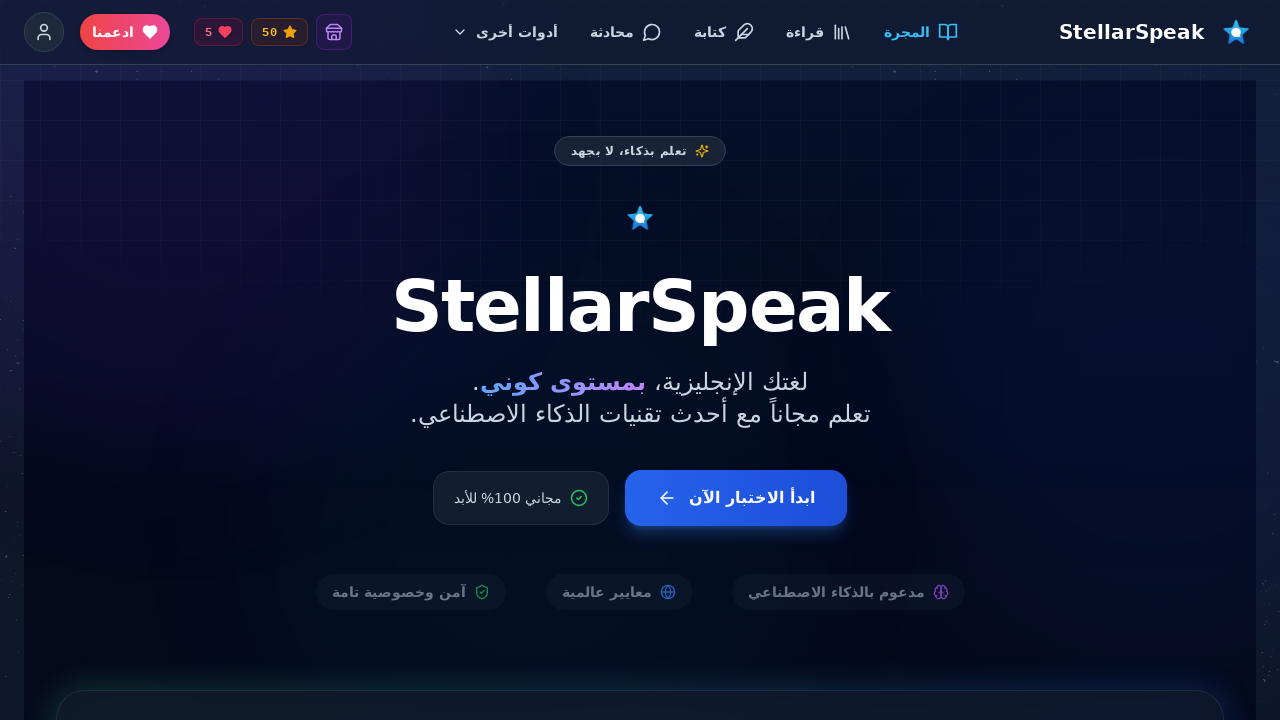